Tests right-click (context menu) functionality by performing a context click on a button element to trigger a custom context menu

Starting URL: http://swisnl.github.io/jQuery-contextMenu/demo.html

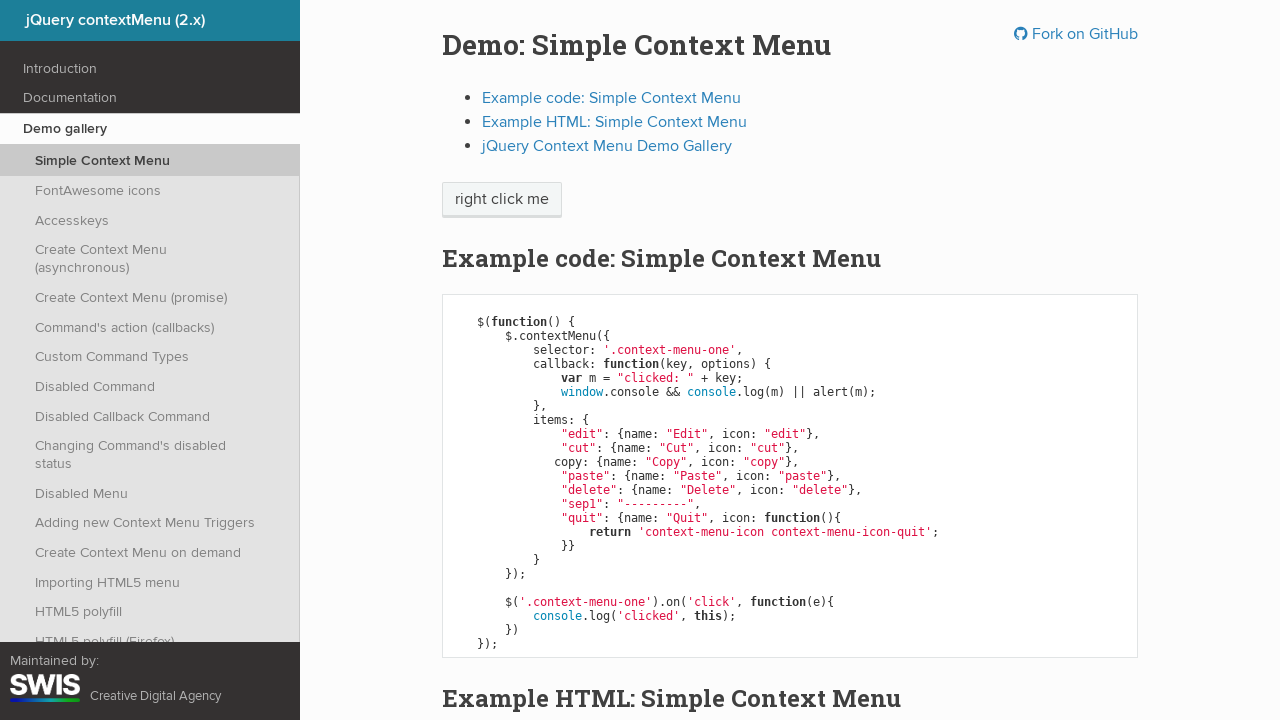

Located the right-click button element with class .context-menu-one
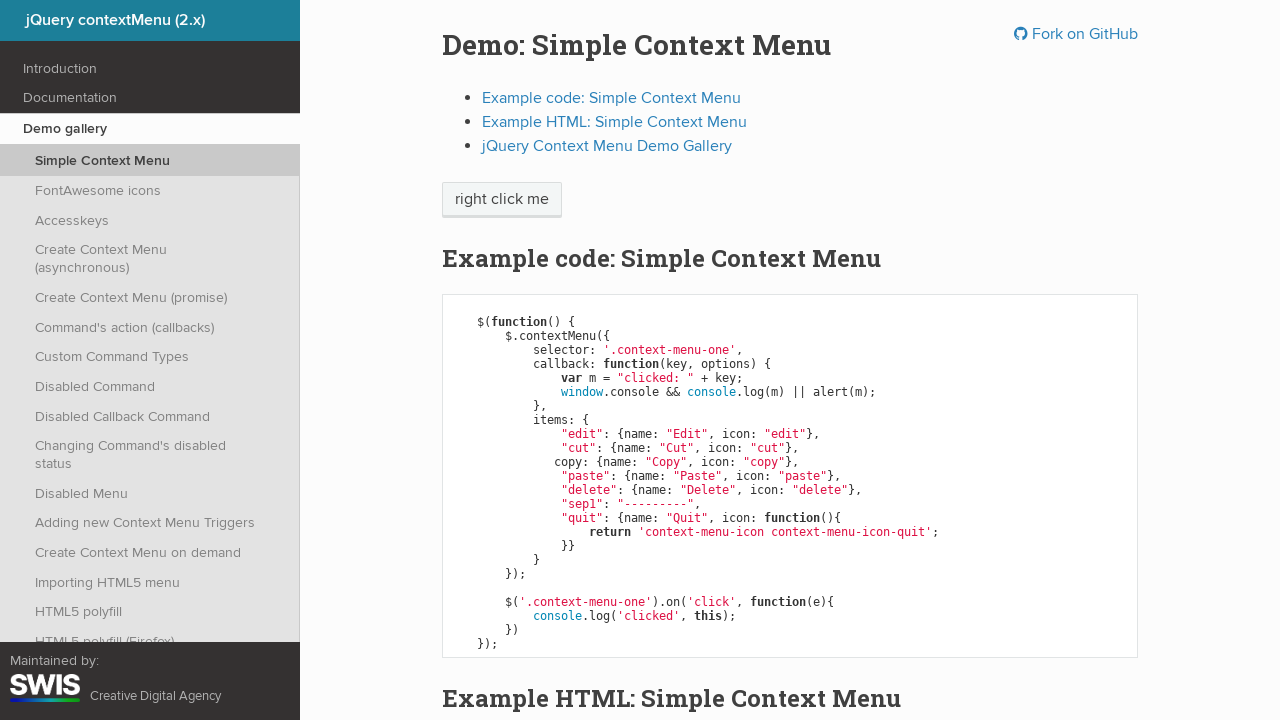

Performed right-click (context click) on the button element at (502, 200) on .context-menu-one
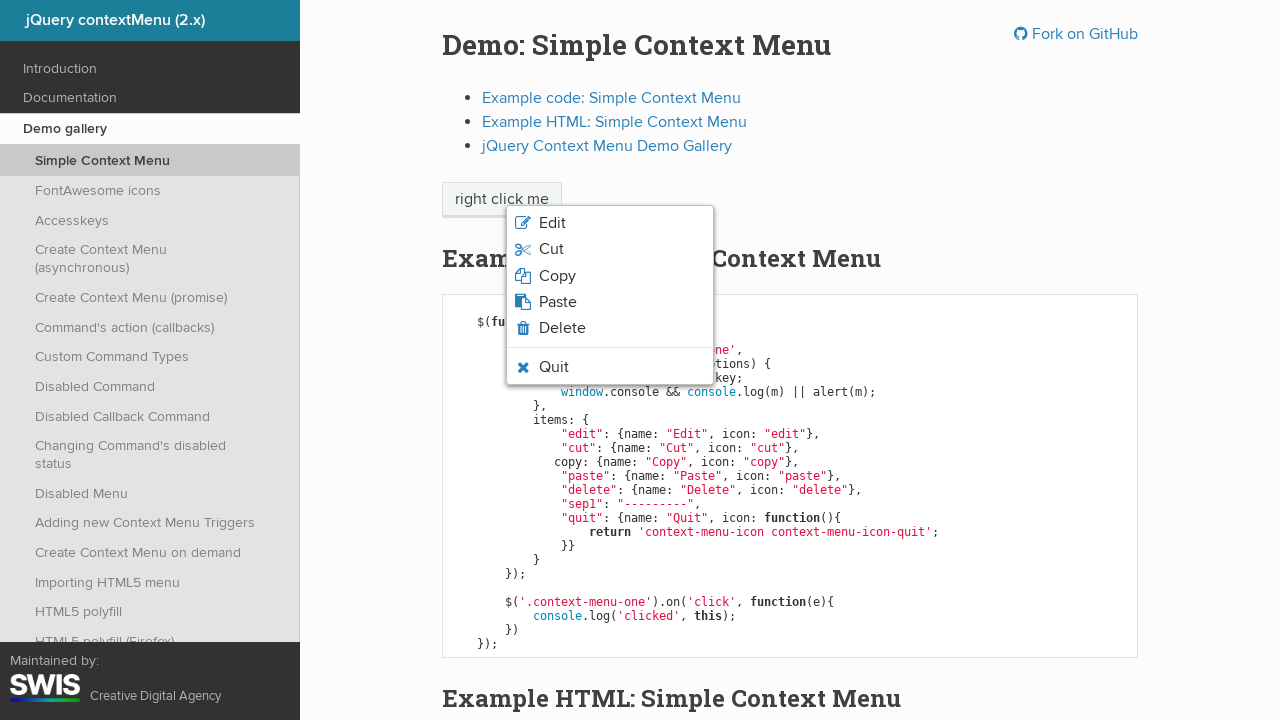

Context menu appeared with class .context-menu-list
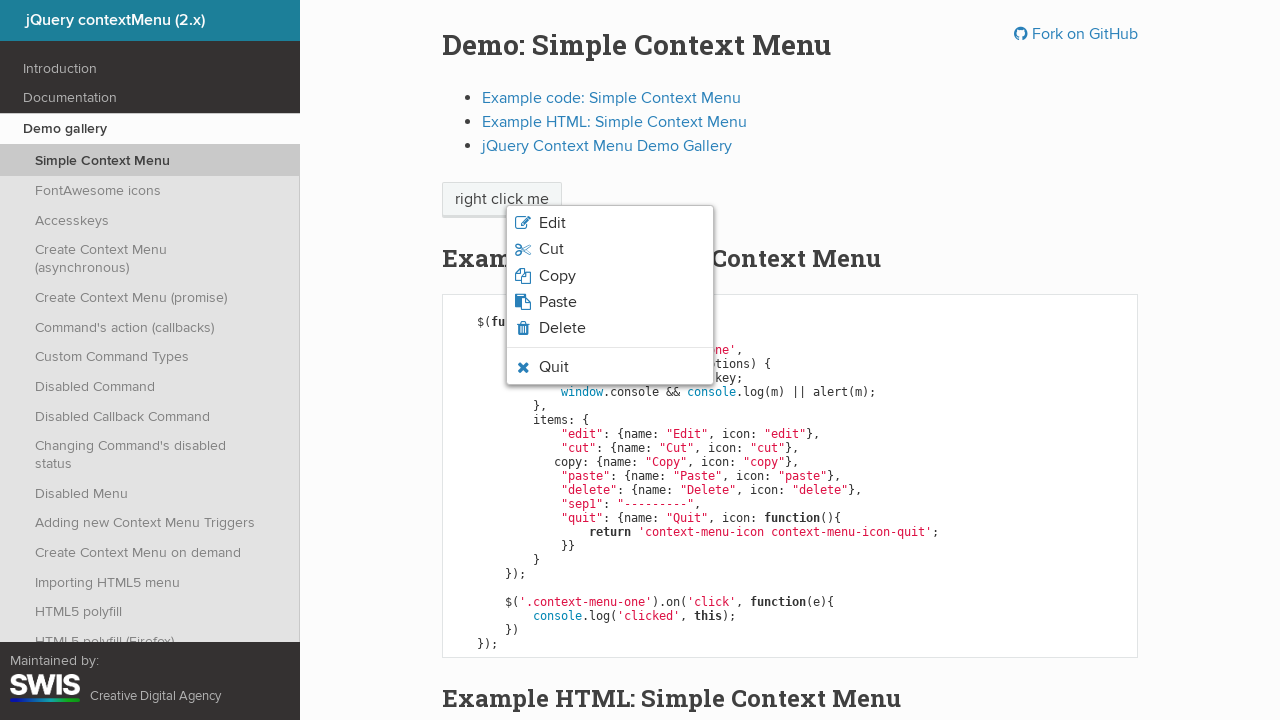

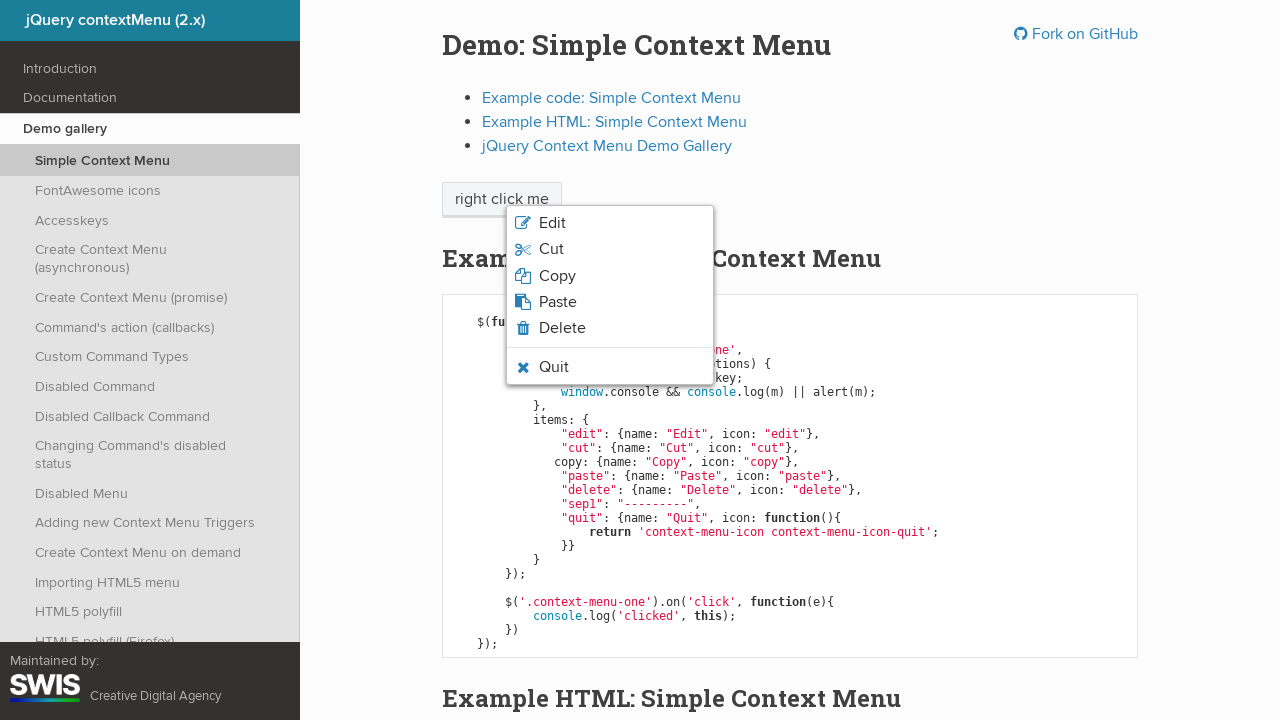